Tests drag and drop functionality by dragging an element from source to destination and verifying the drop was successful

Starting URL: https://jqueryui.com/resources/demos/droppable/default.html

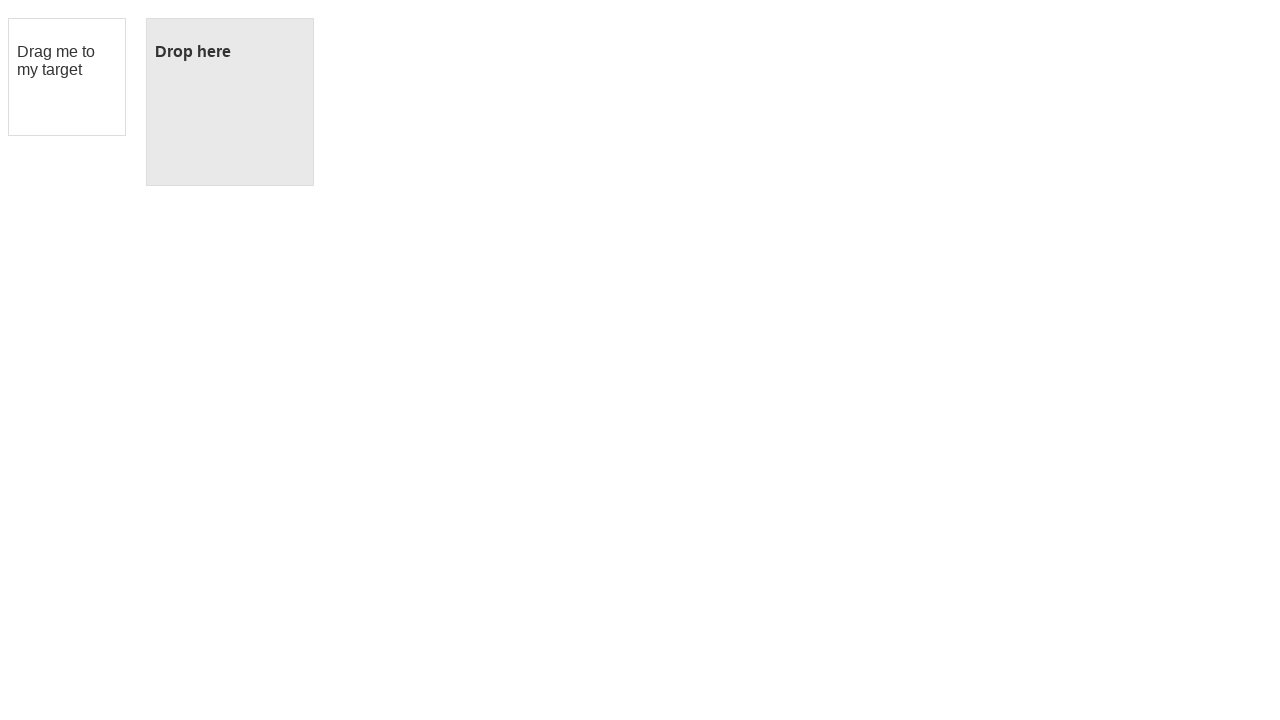

Located draggable source element
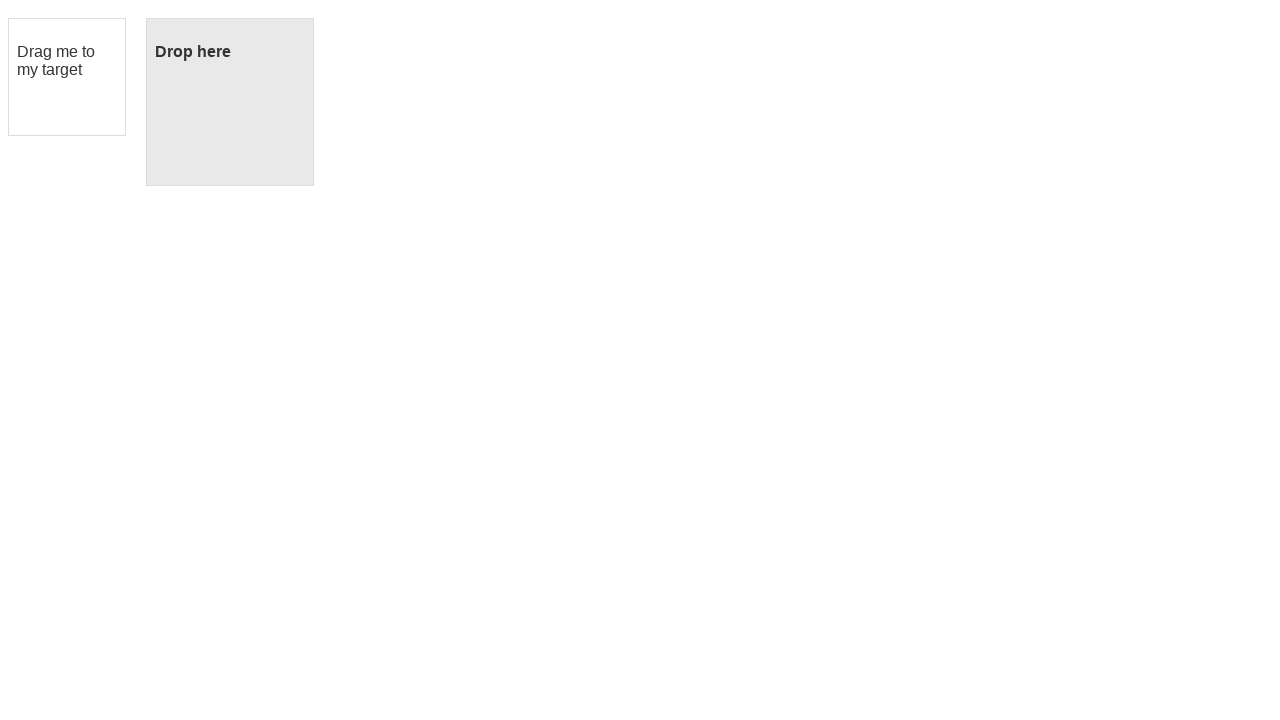

Located droppable destination element
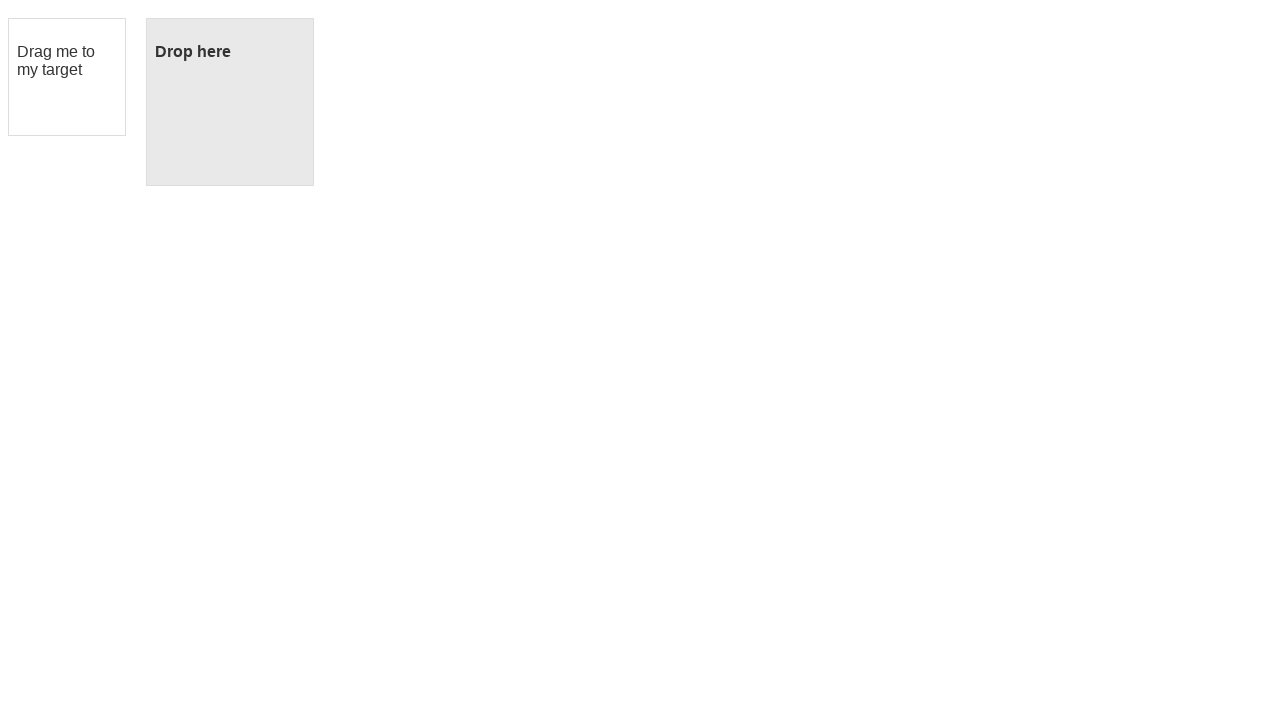

Dragged source element to destination at (230, 102)
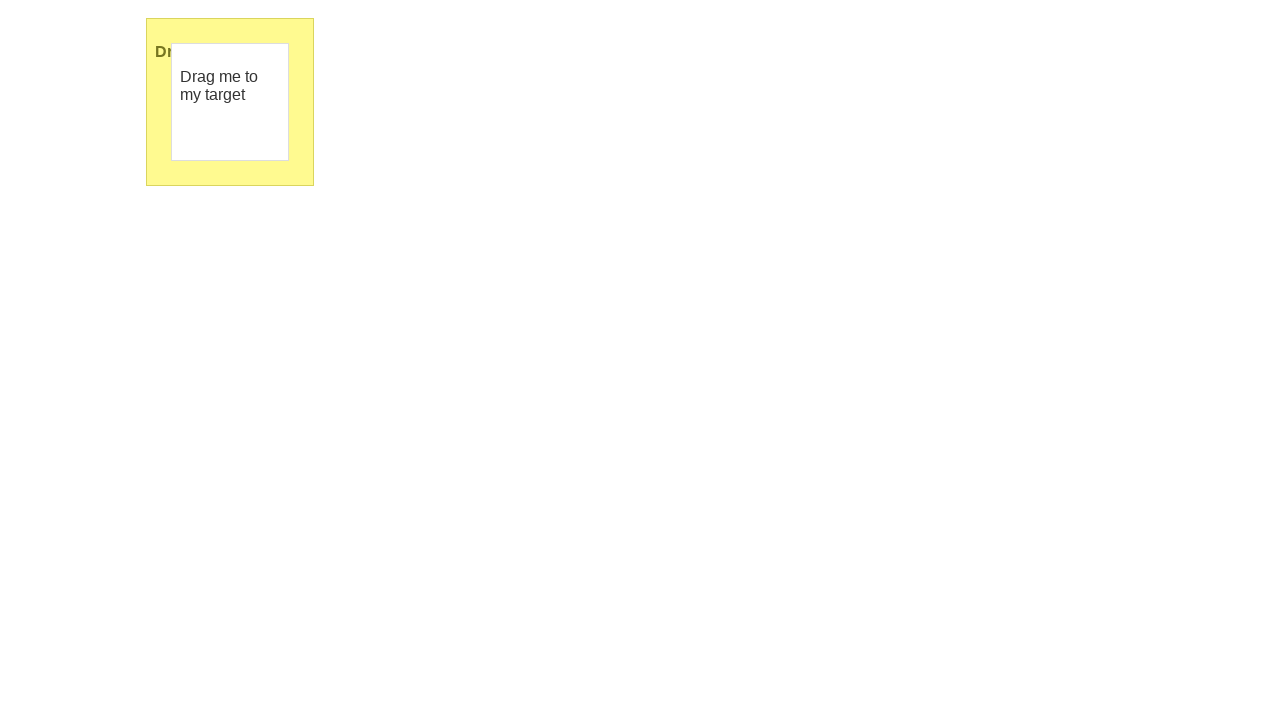

Retrieved dropped element text content
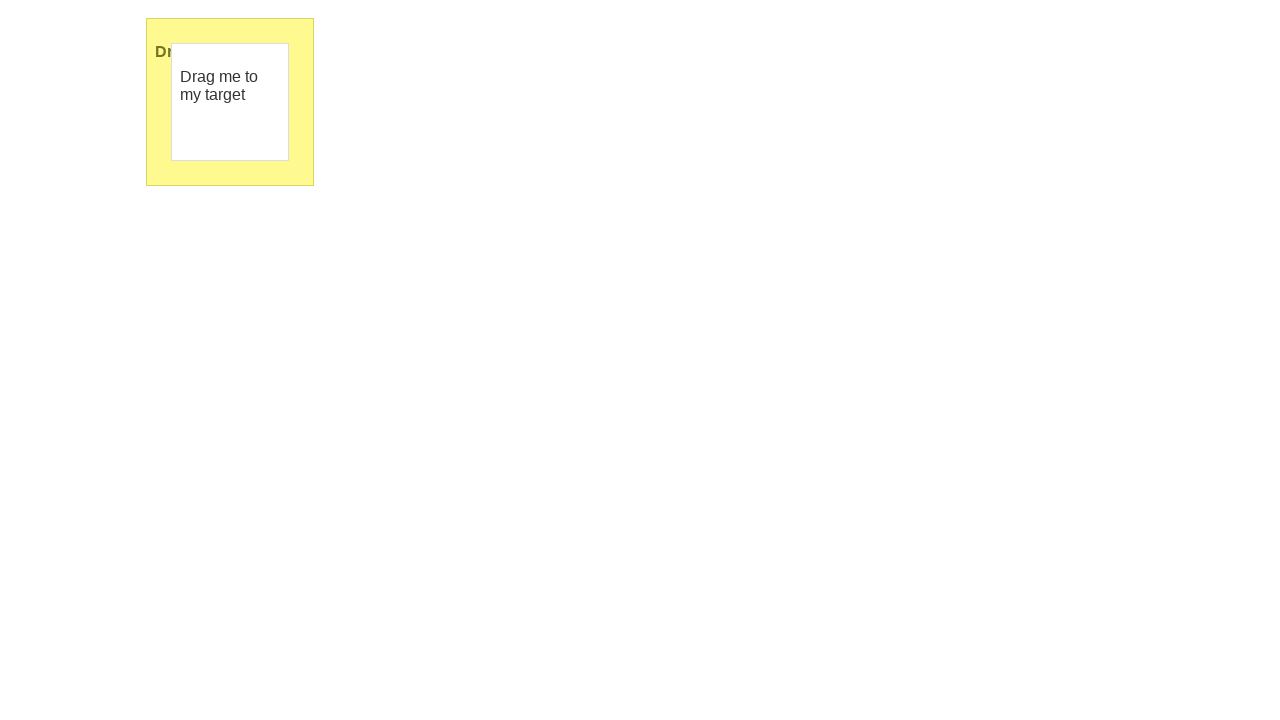

Verified drop was successful - text content is 'Dropped!'
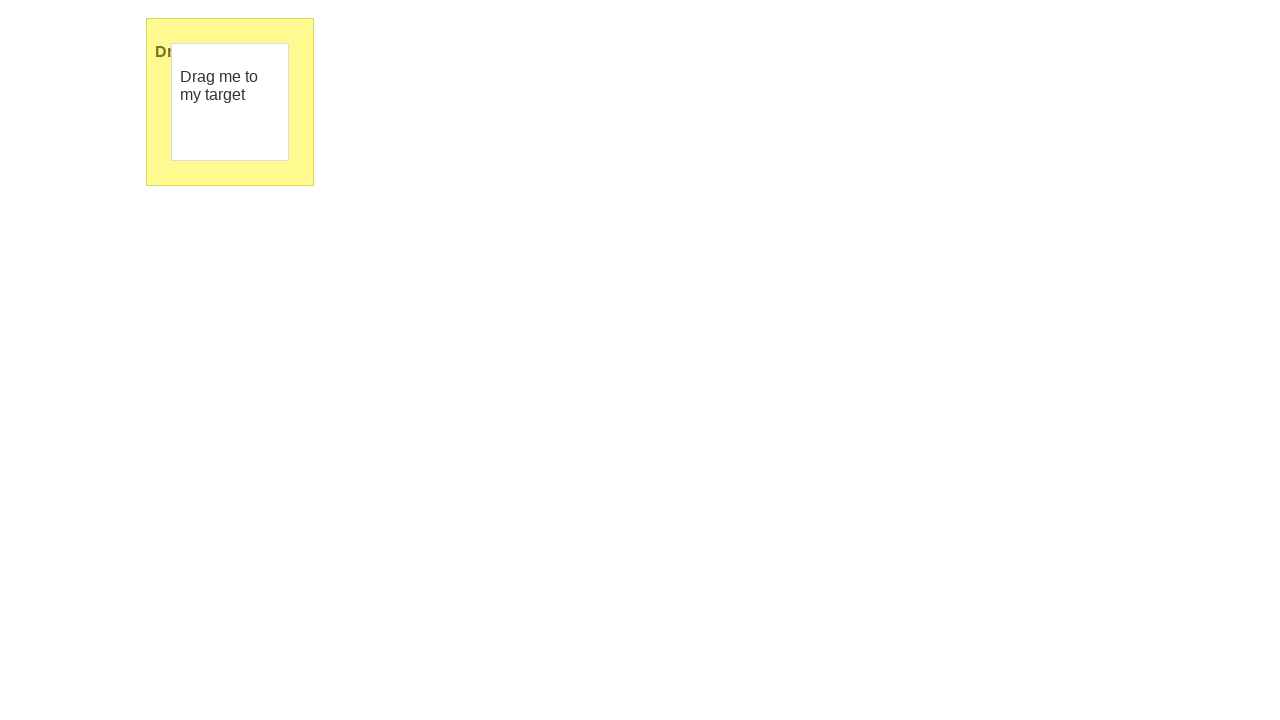

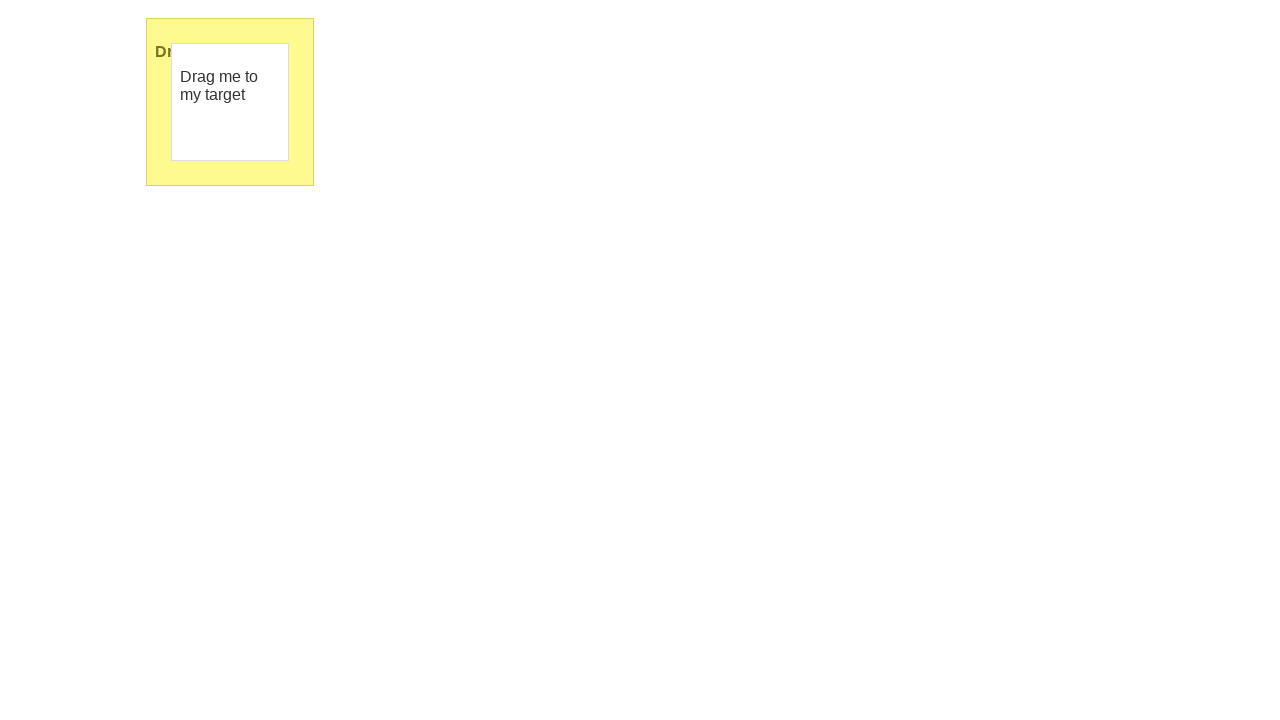